Tests right-click context menu functionality by opening context menu, hovering over quit option, clicking it, and accepting the alert

Starting URL: http://swisnl.github.io/jQuery-contextMenu/demo.html

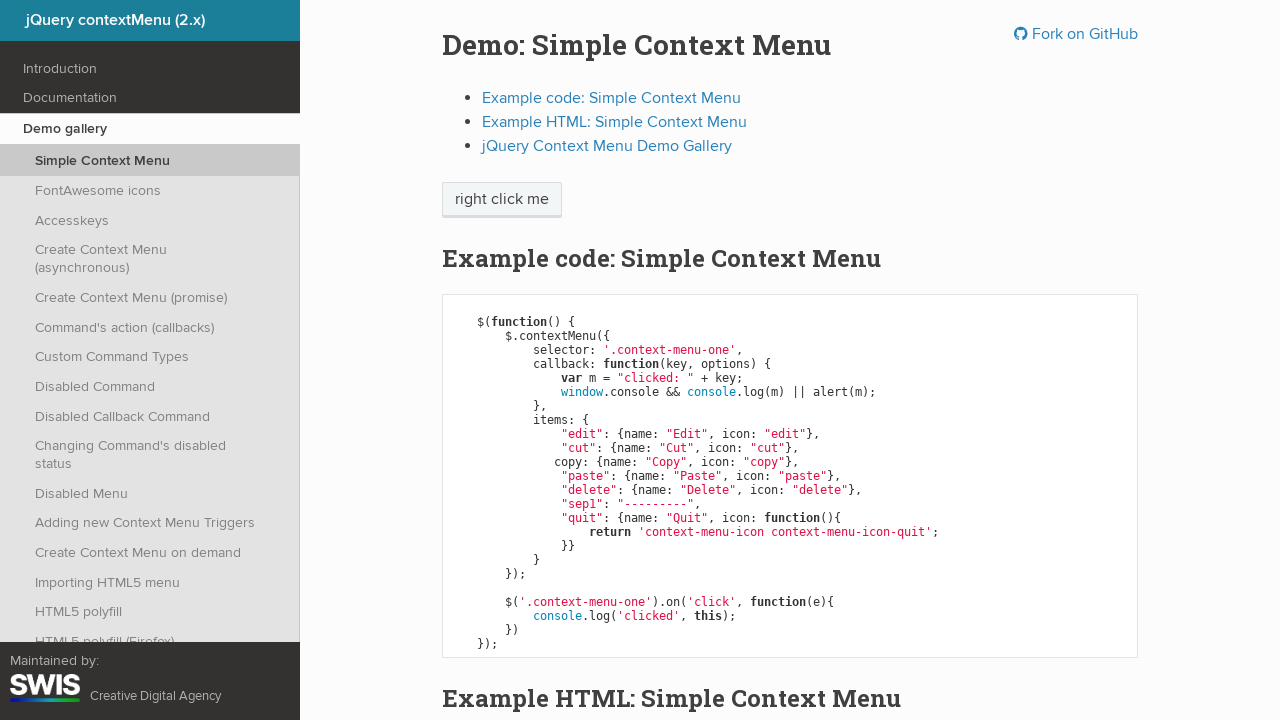

Right-clicked on context menu trigger element at (502, 200) on span.context-menu-one
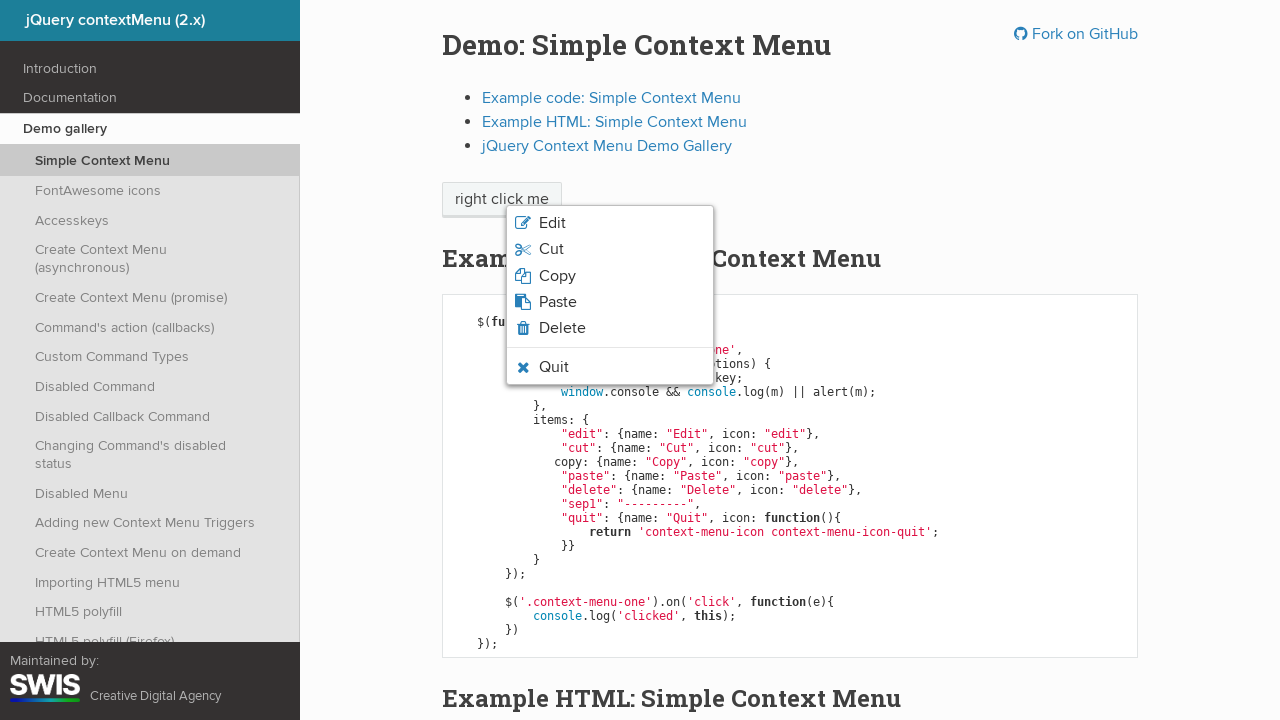

Context menu appeared with quit option visible
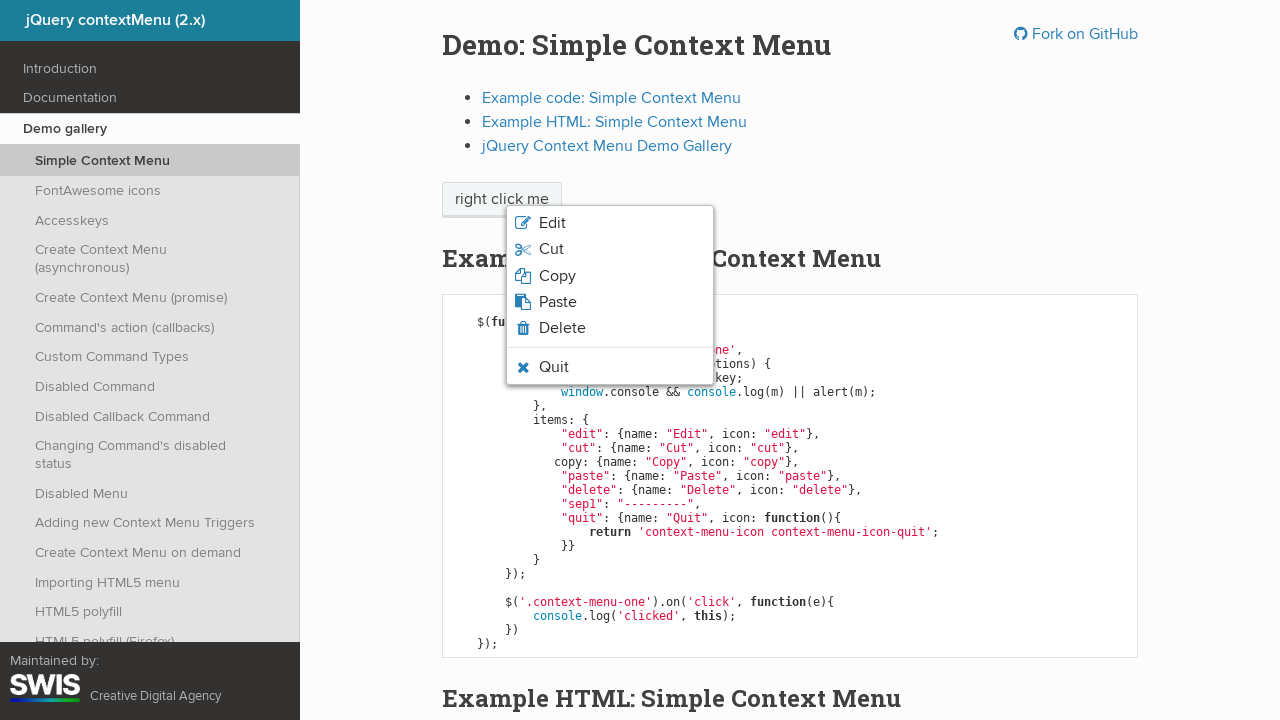

Hovered over the quit option in context menu at (610, 367) on li.context-menu-icon-quit
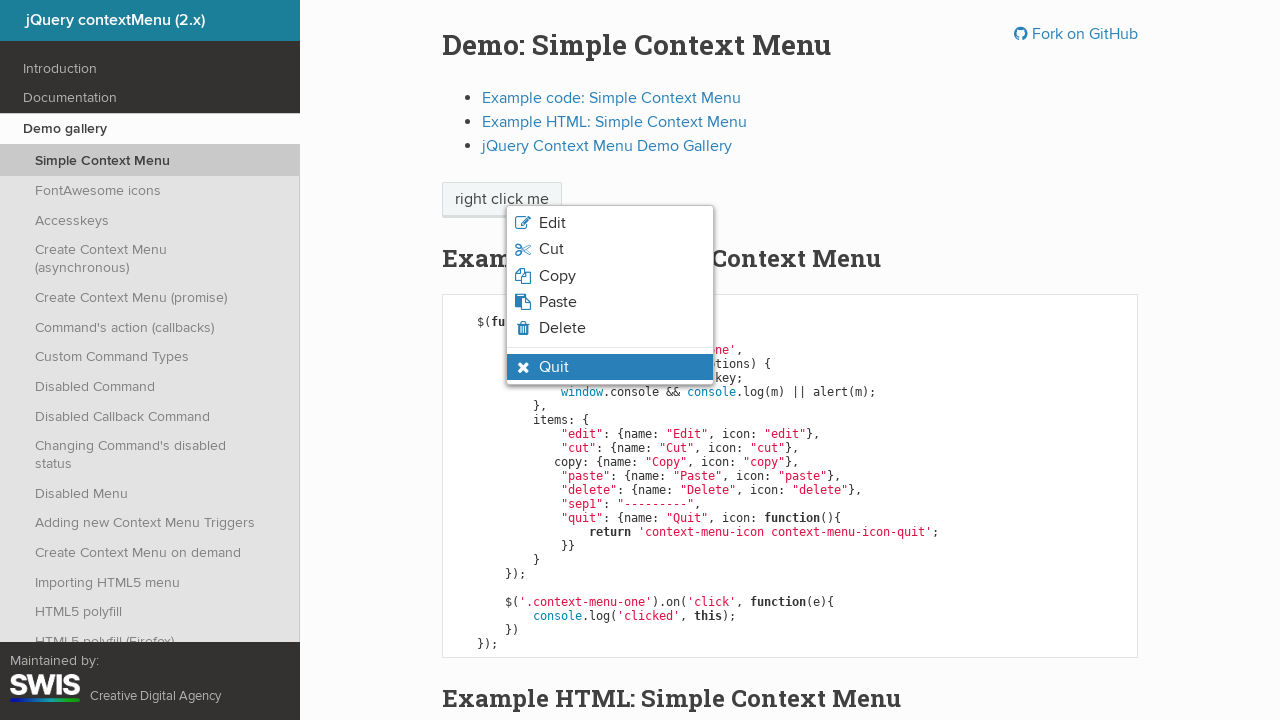

Clicked the quit option at (610, 367) on li.context-menu-icon-quit
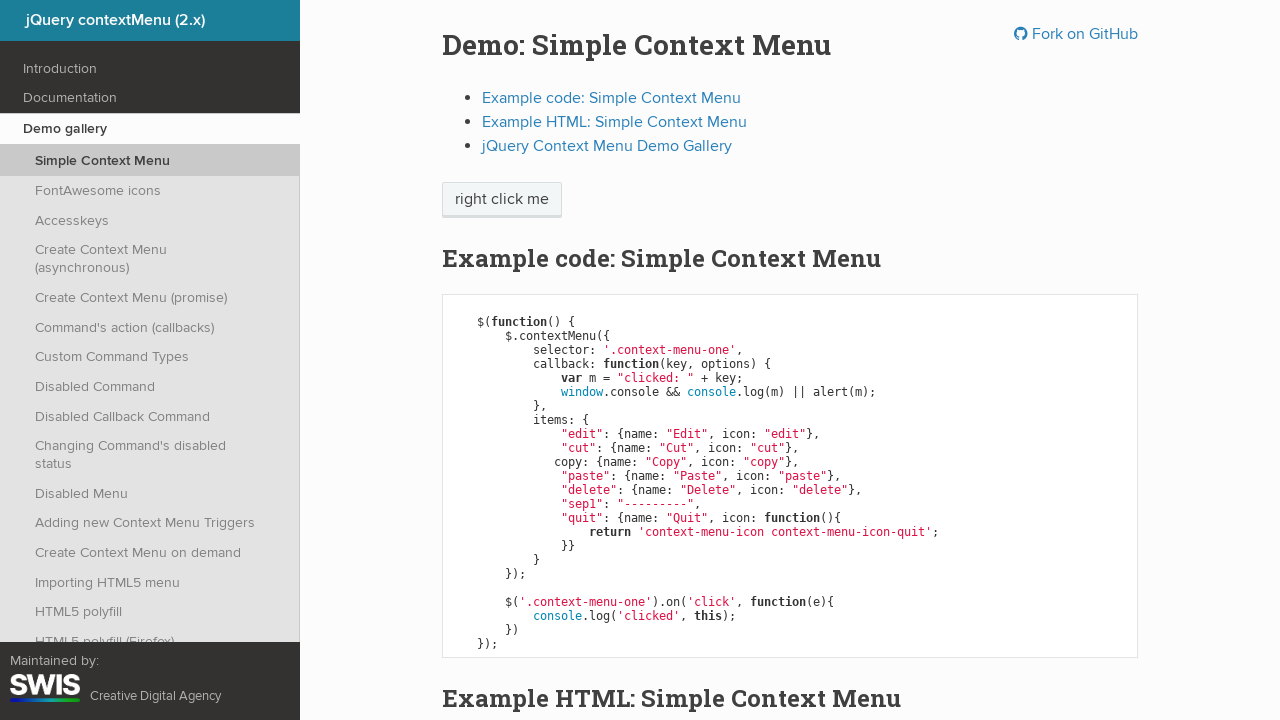

Accepted the alert dialog
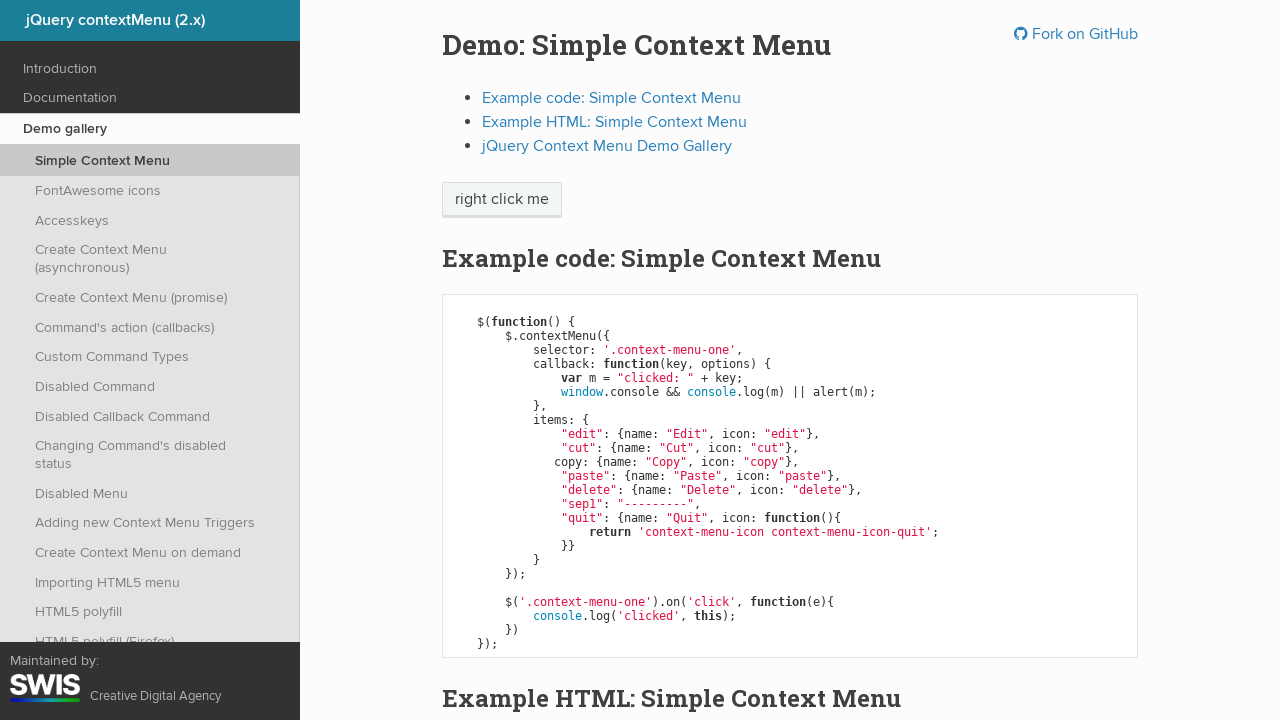

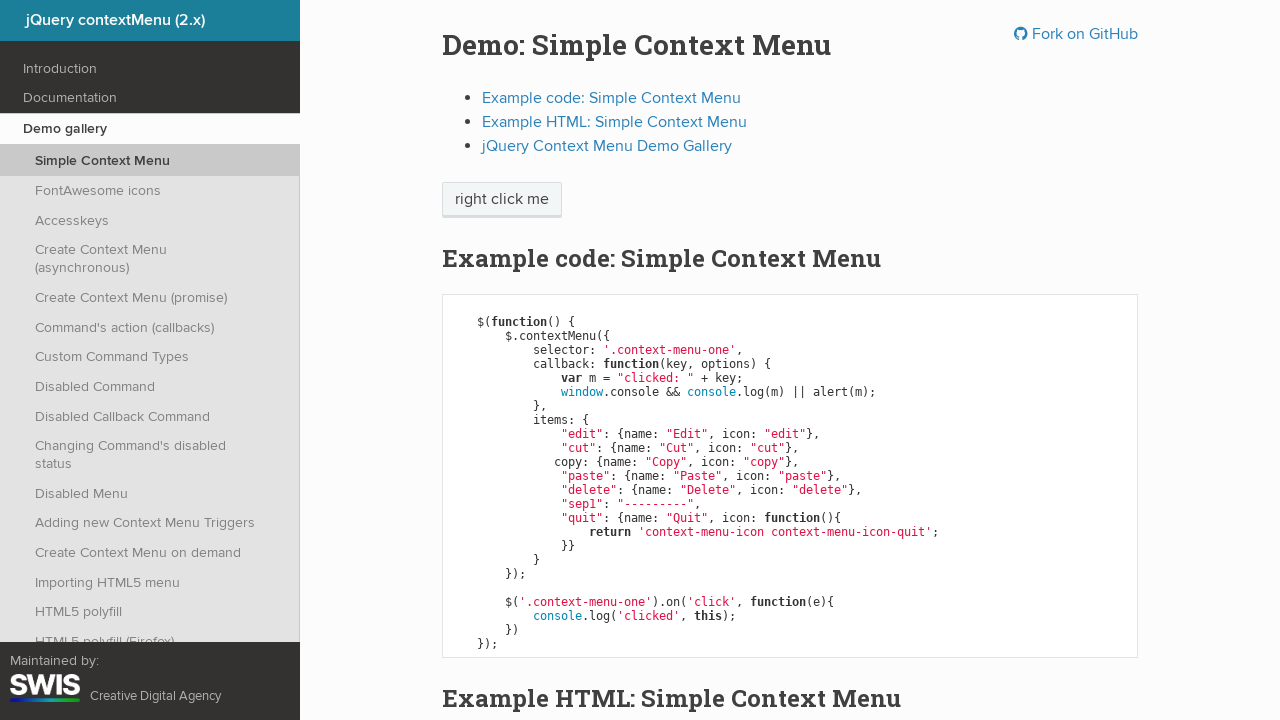